Tests a WYSIWYG editor by clearing existing text, entering new text, applying bold and italic formatting, and creating a hyperlink with a dialog prompt.

Starting URL: https://material.playwrightvn.com/034-WYSIWYG.html

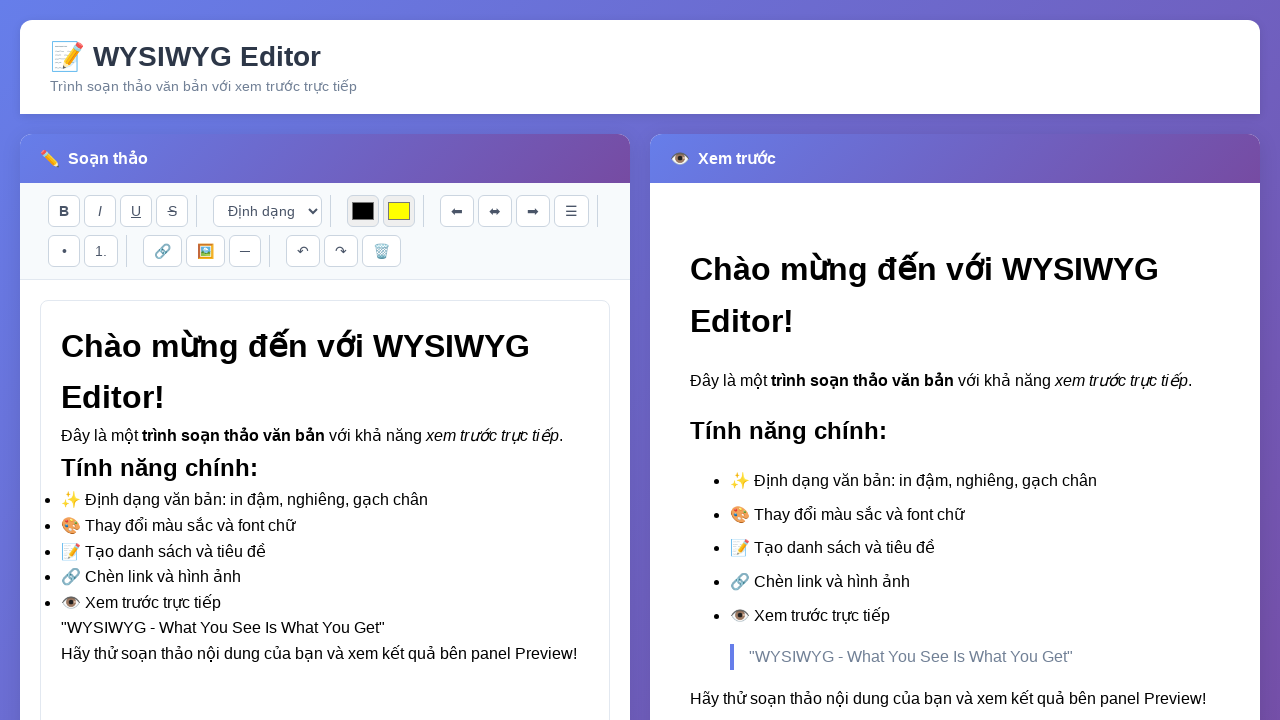

Clicked on WYSIWYG editor at (325, 490) on #editor
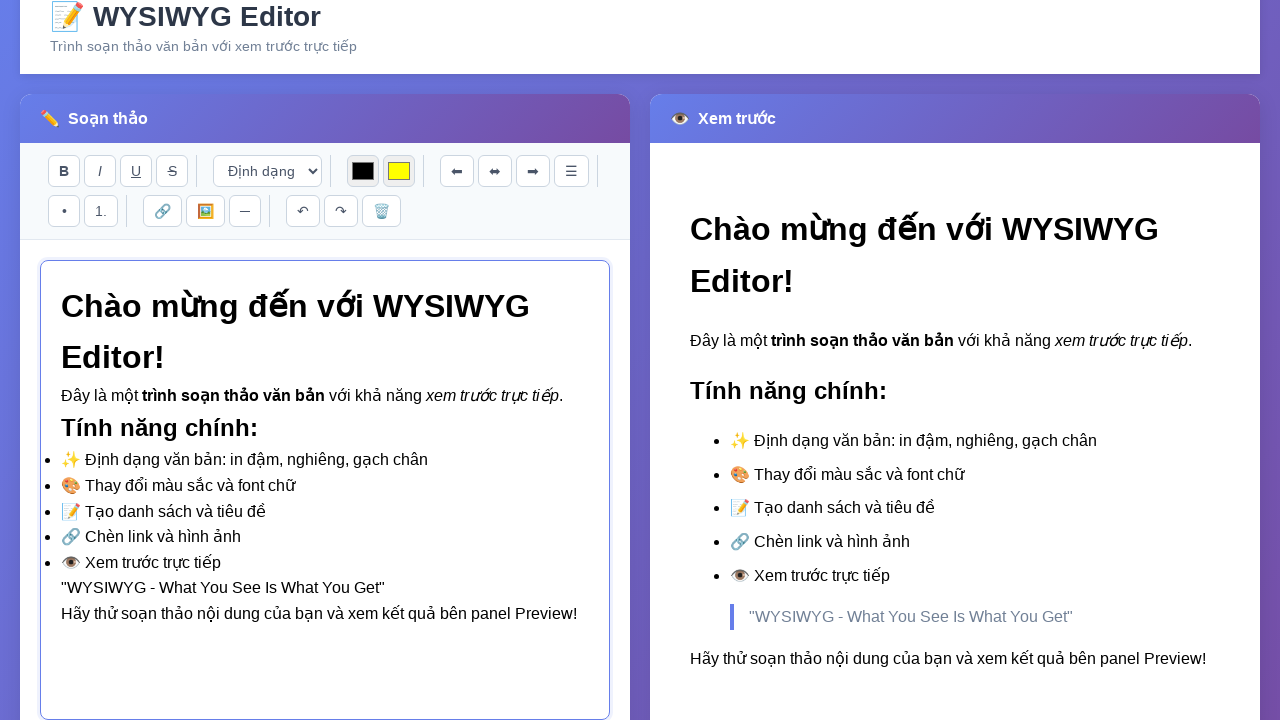

Pressed Control key down
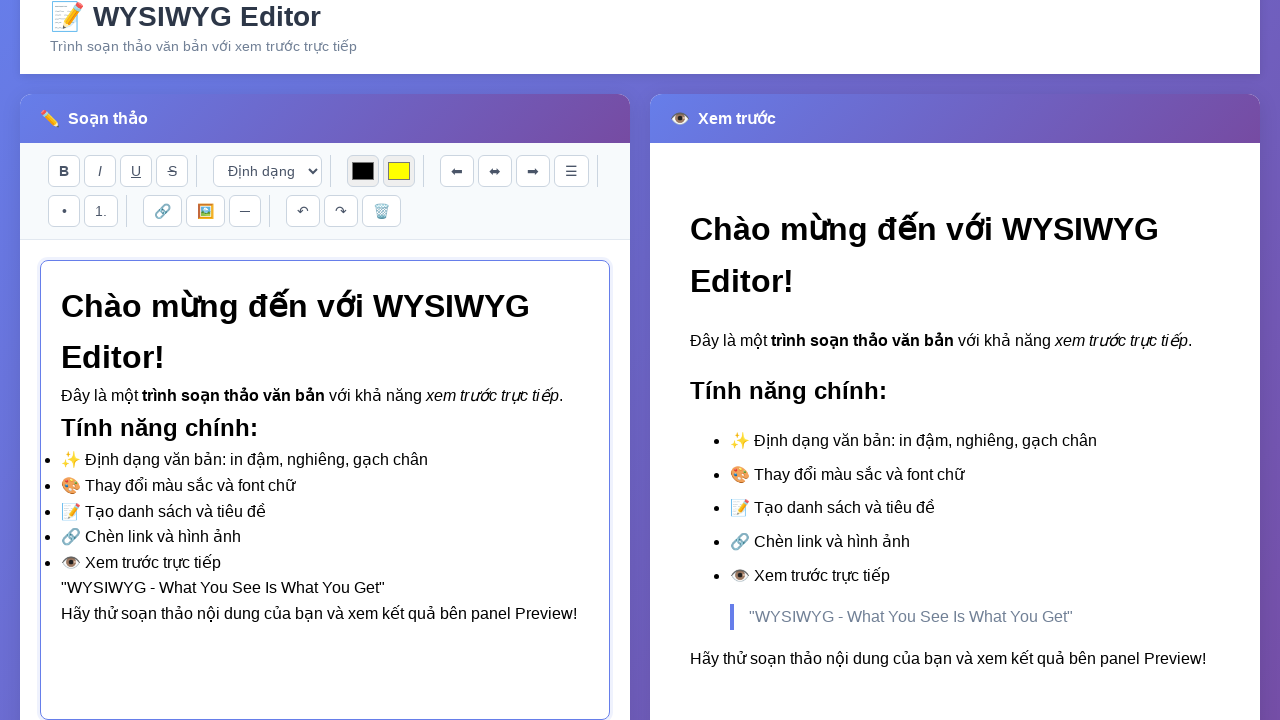

Selected all text with Ctrl+A
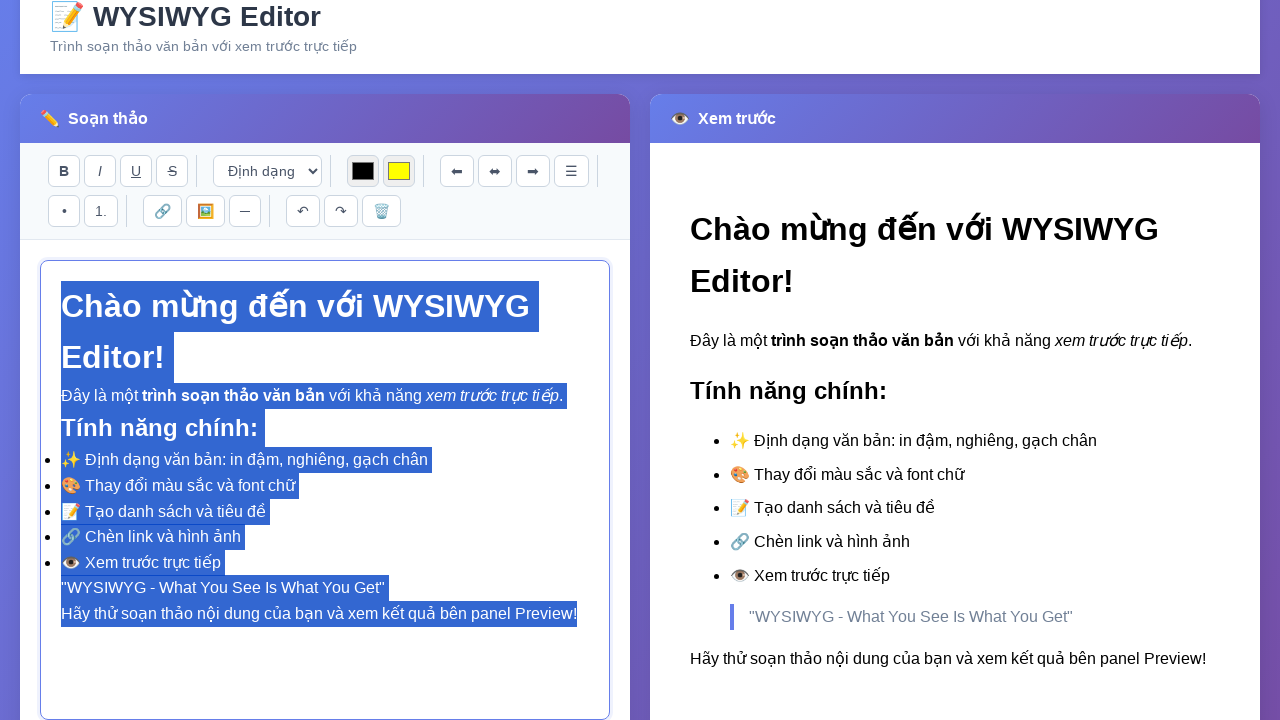

Released Control key
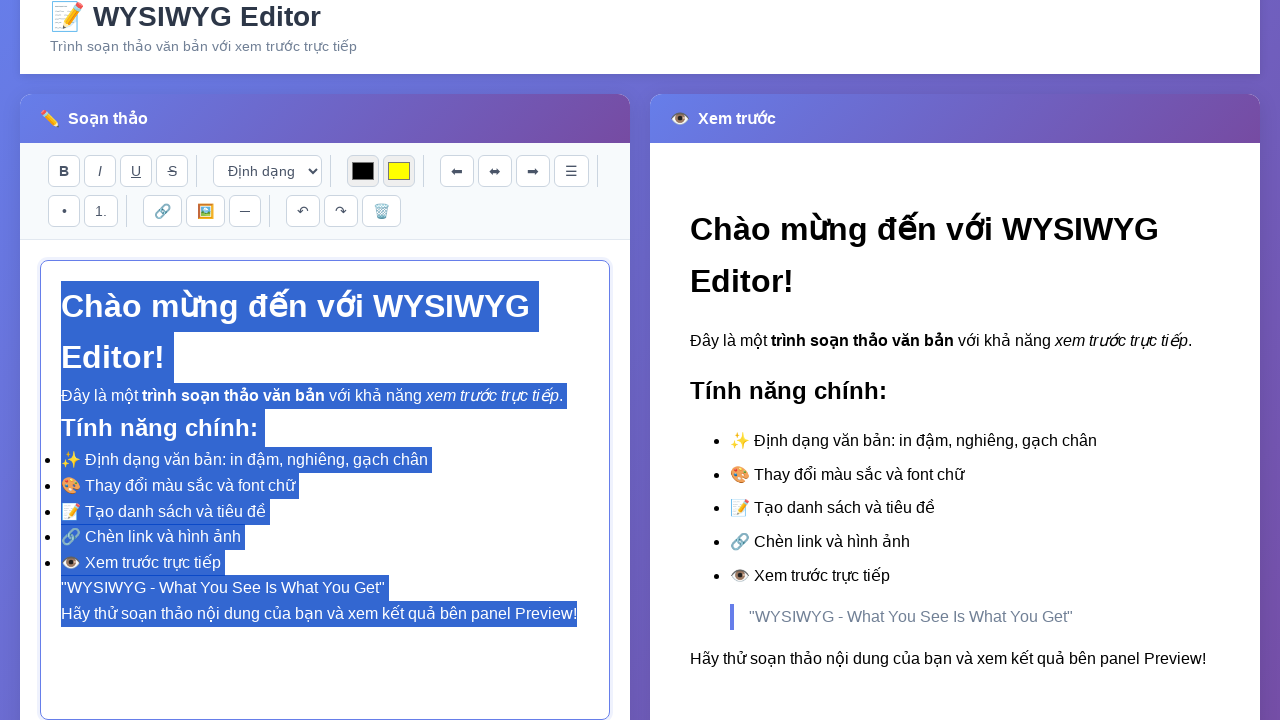

Deleted all existing text
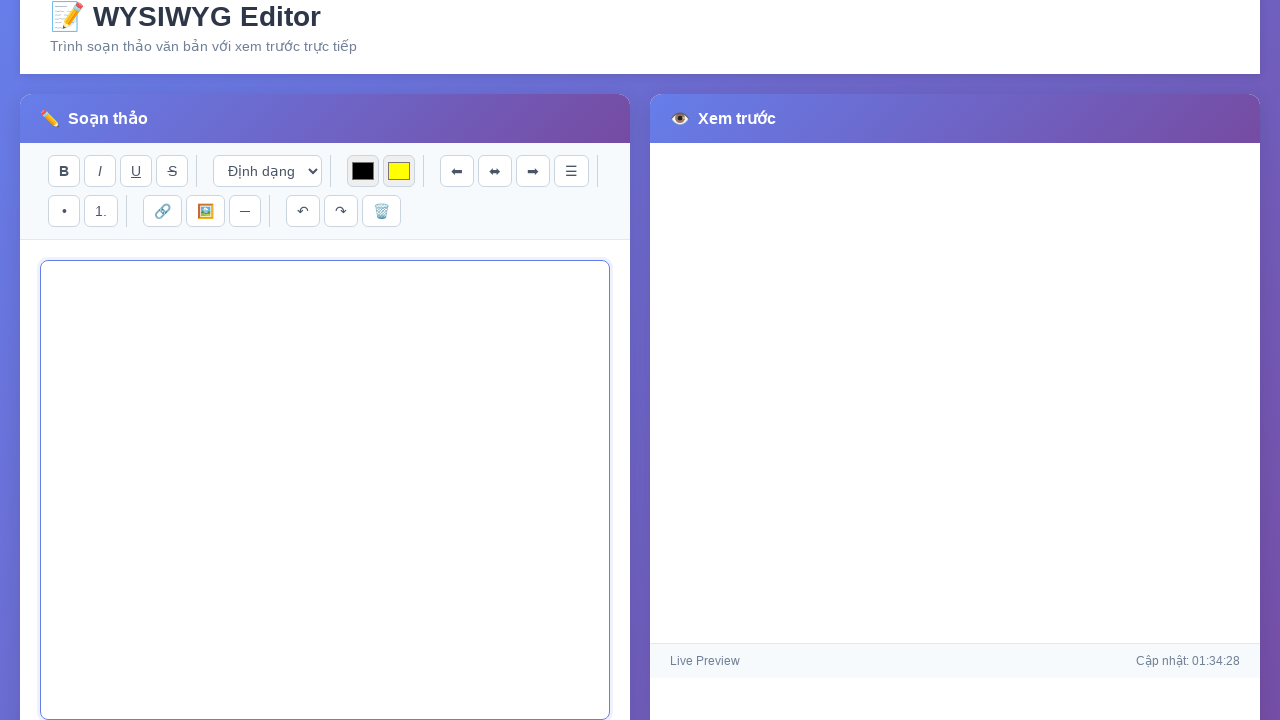

Entered text 'Hello Playwright Viet Nam'
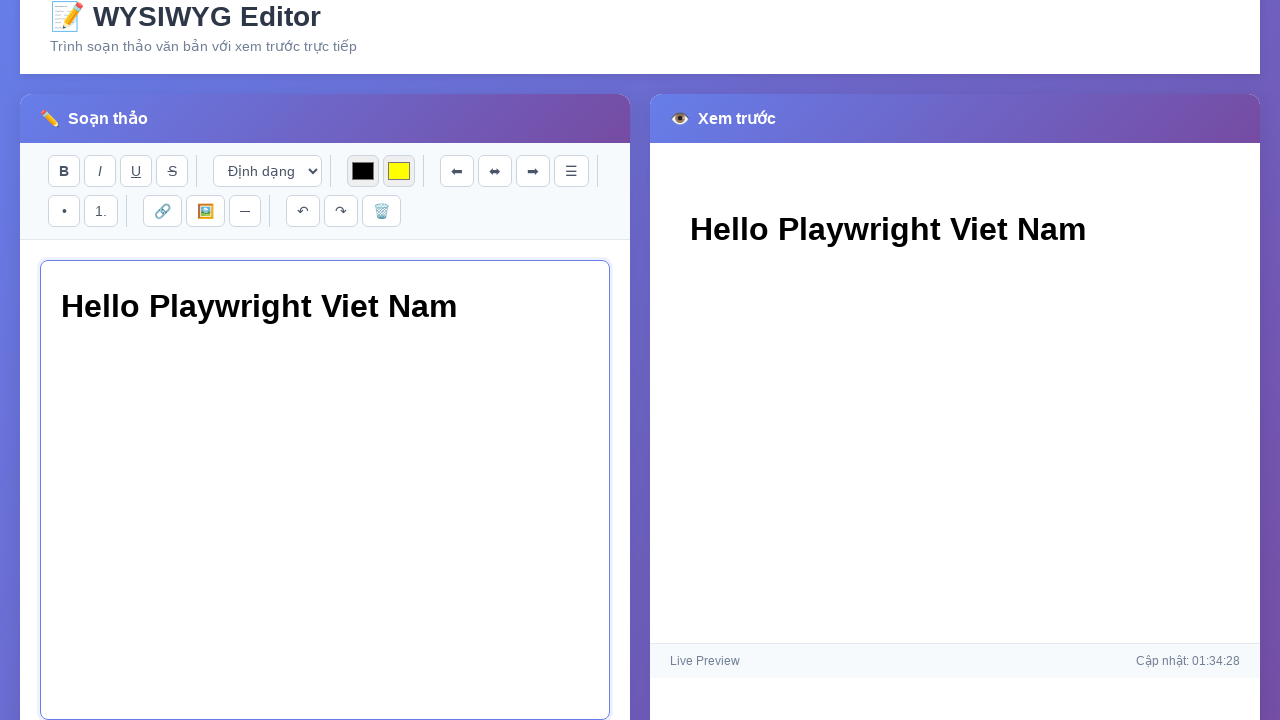

Pressed Enter
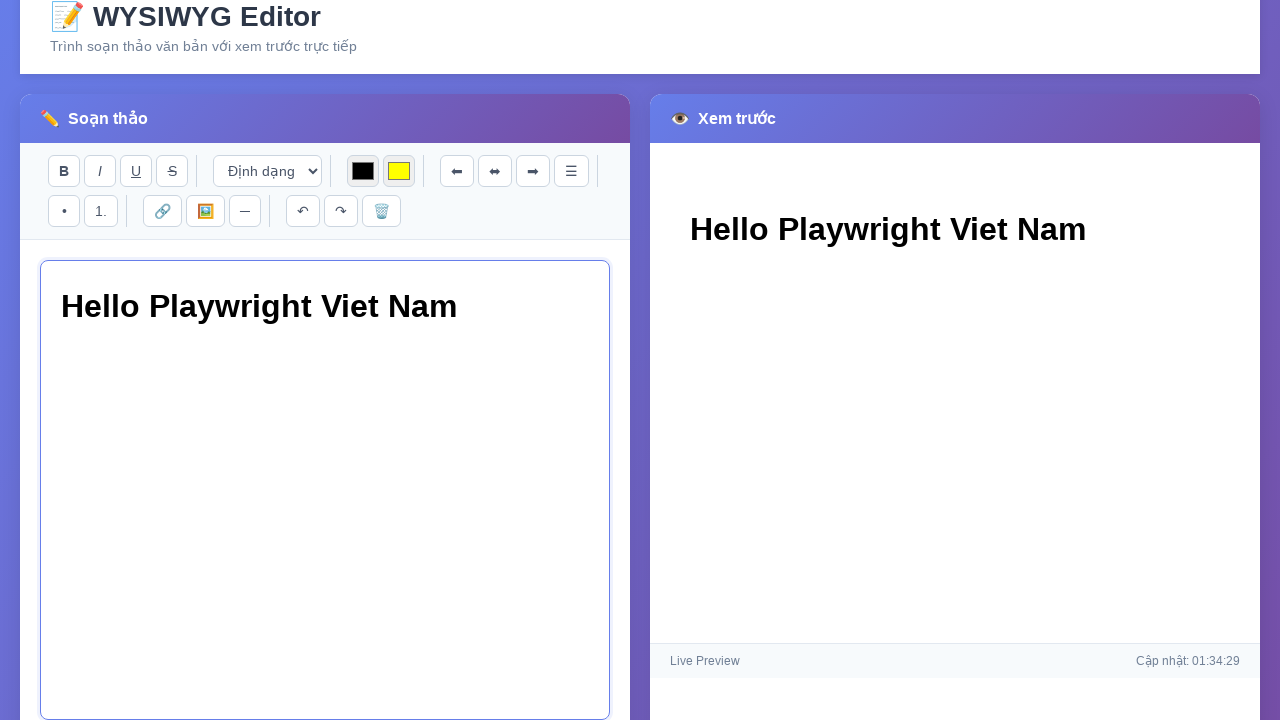

Pressed Enter again
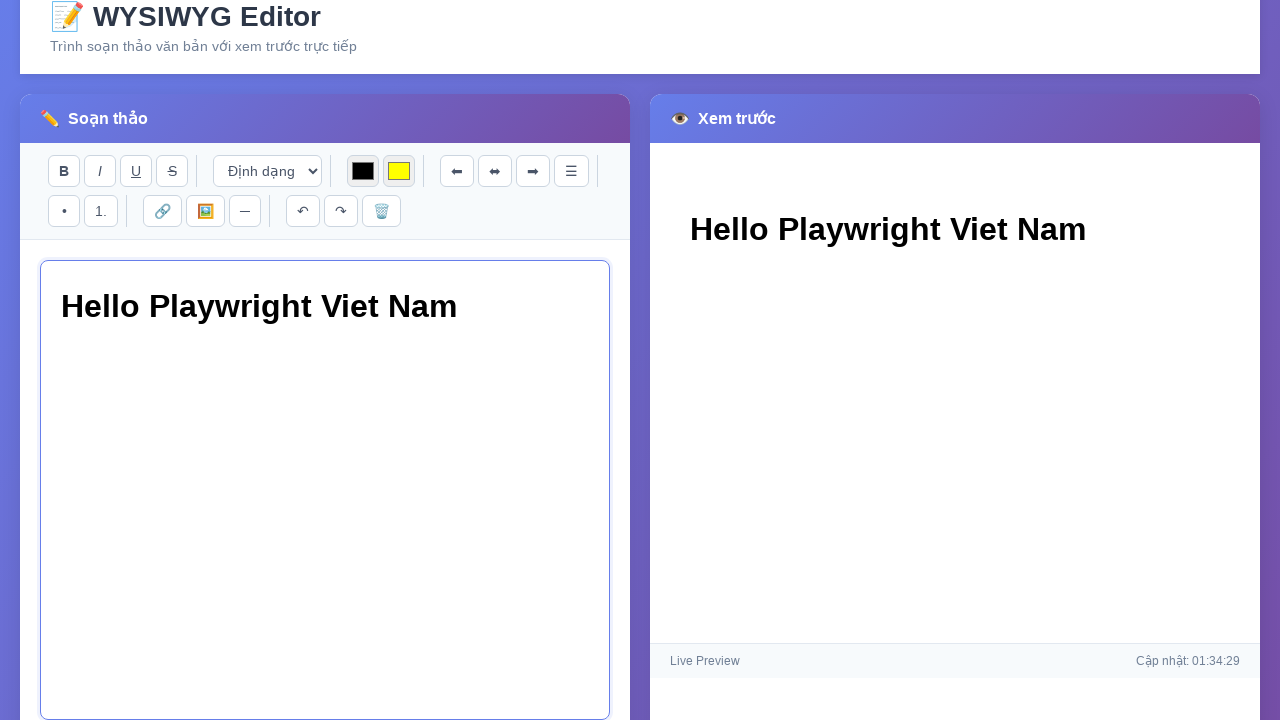

Pressed Control key down for bold formatting
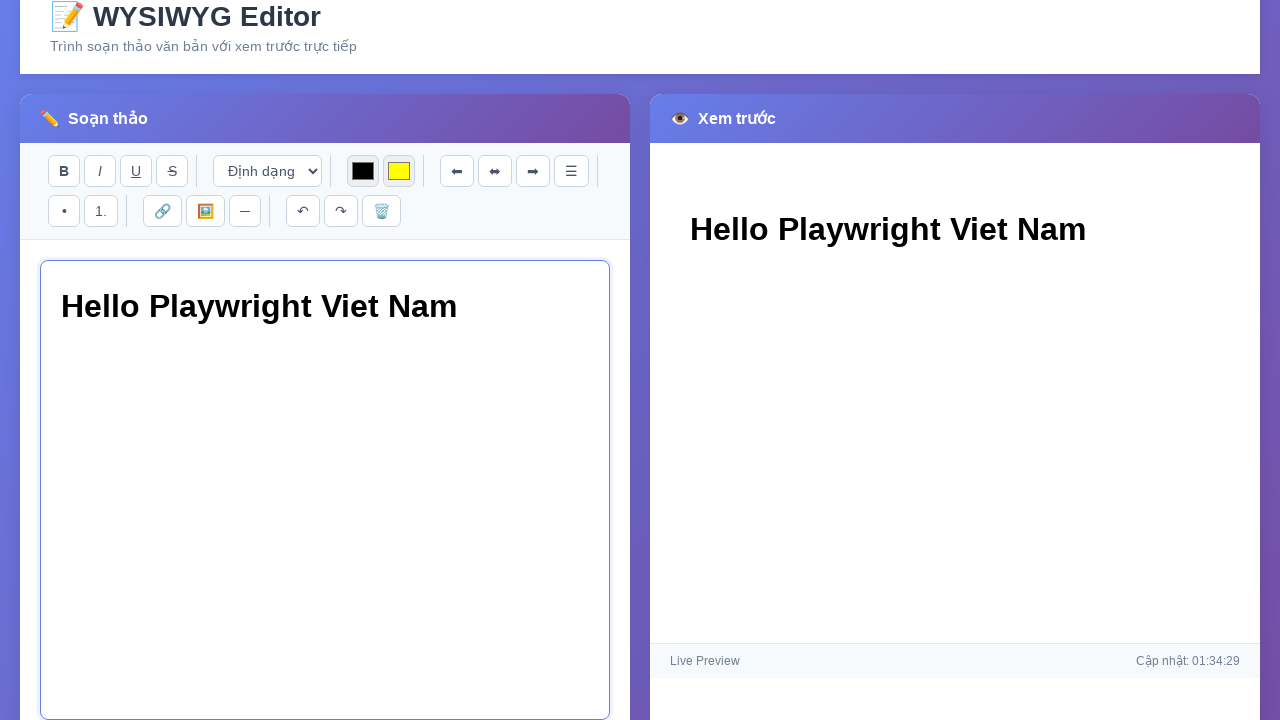

Applied bold formatting with Ctrl+B
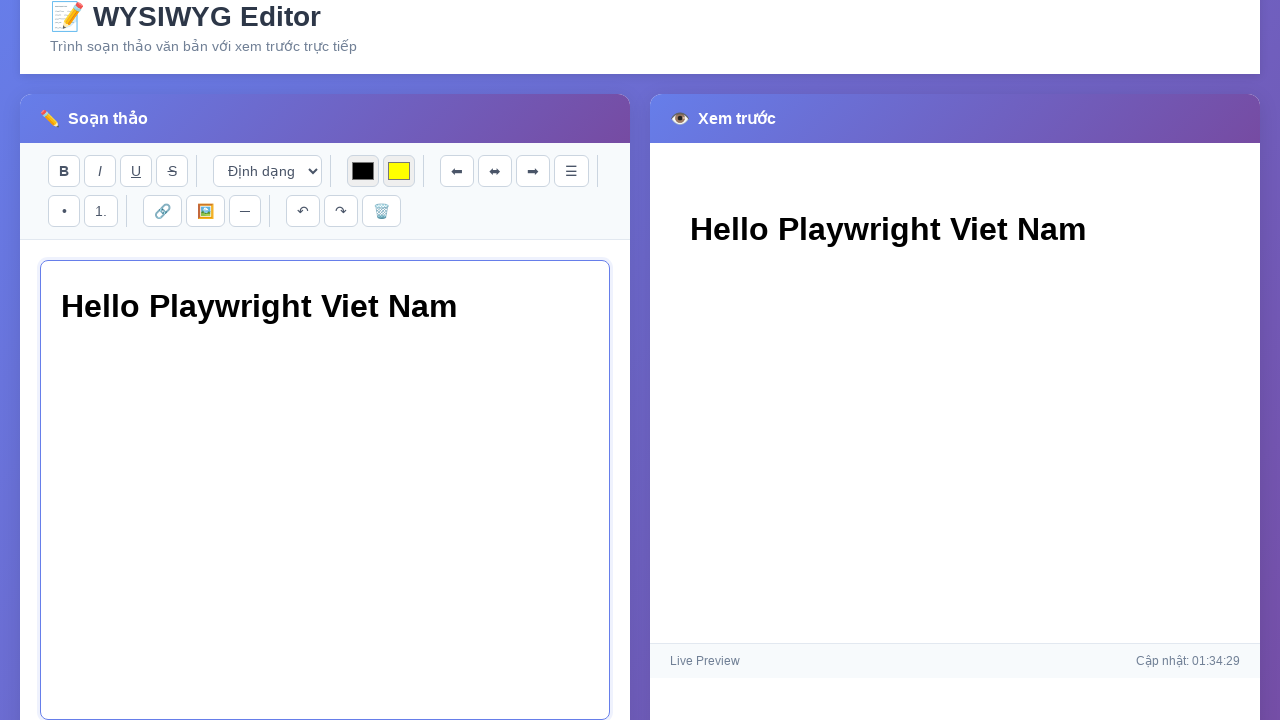

Released Control key
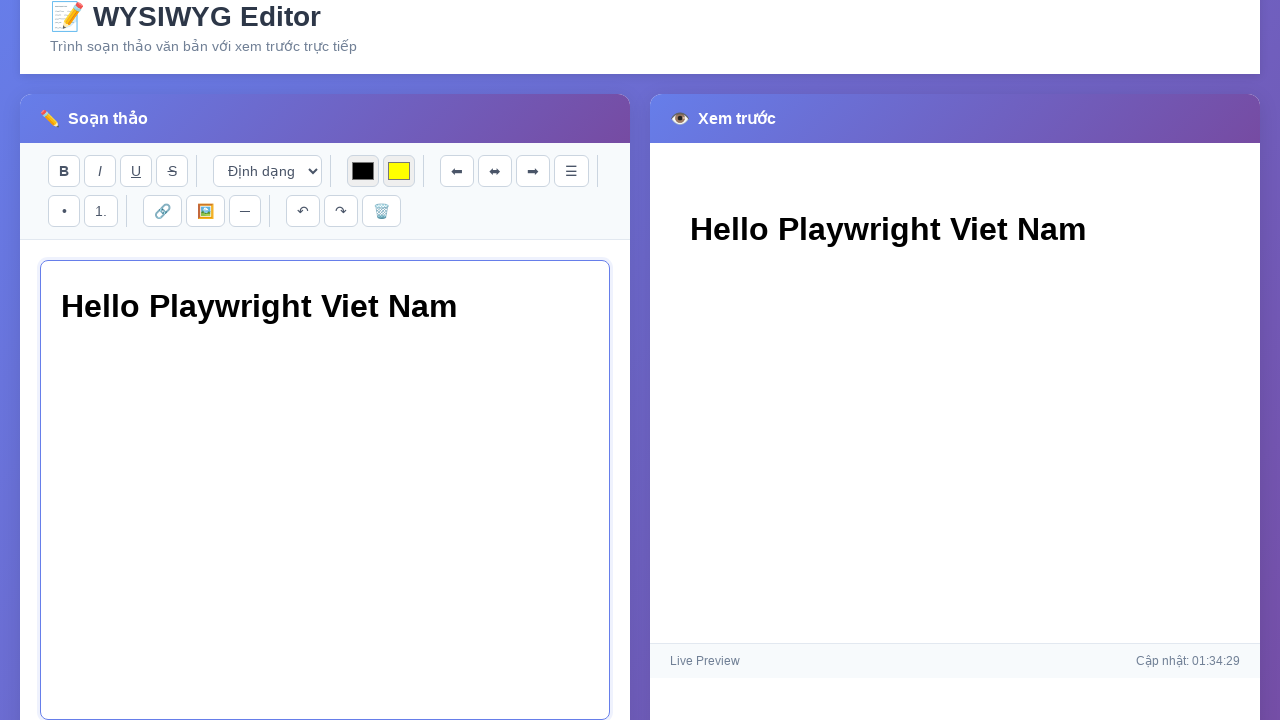

Pressed Control key down for italic formatting
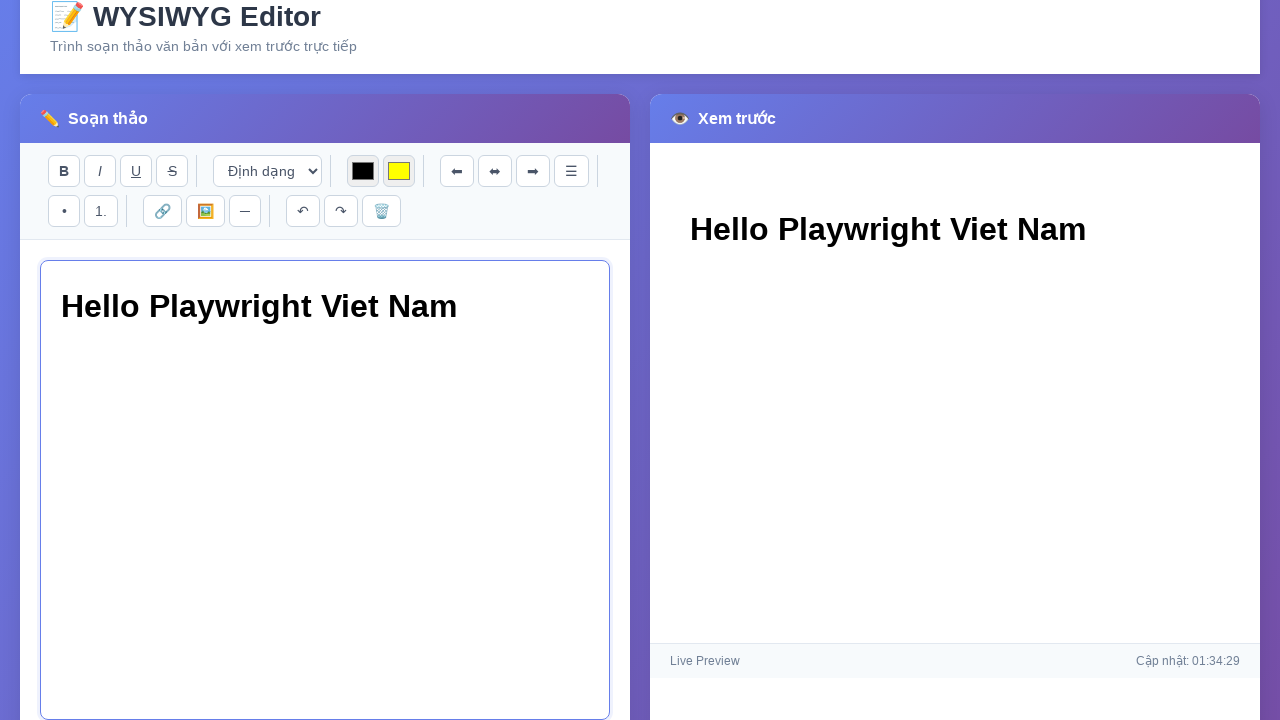

Applied italic formatting with Ctrl+I
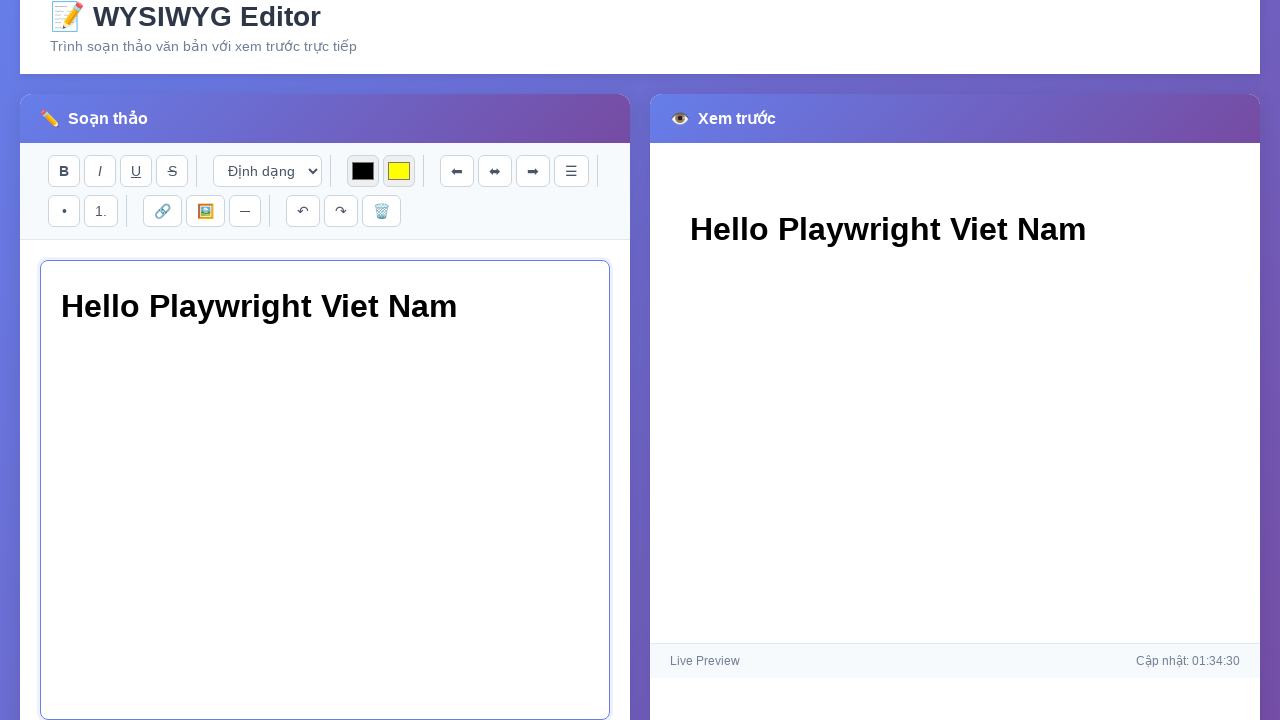

Released Control key
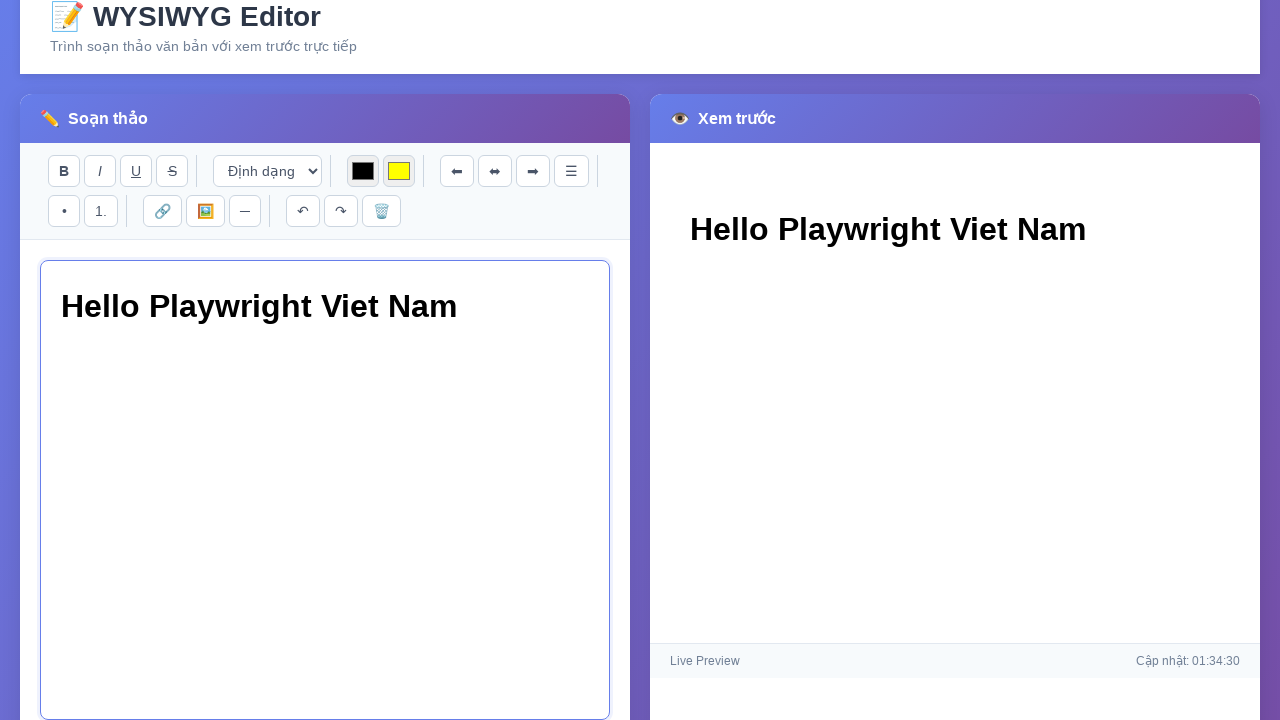

Waited 100ms for formatting to be applied
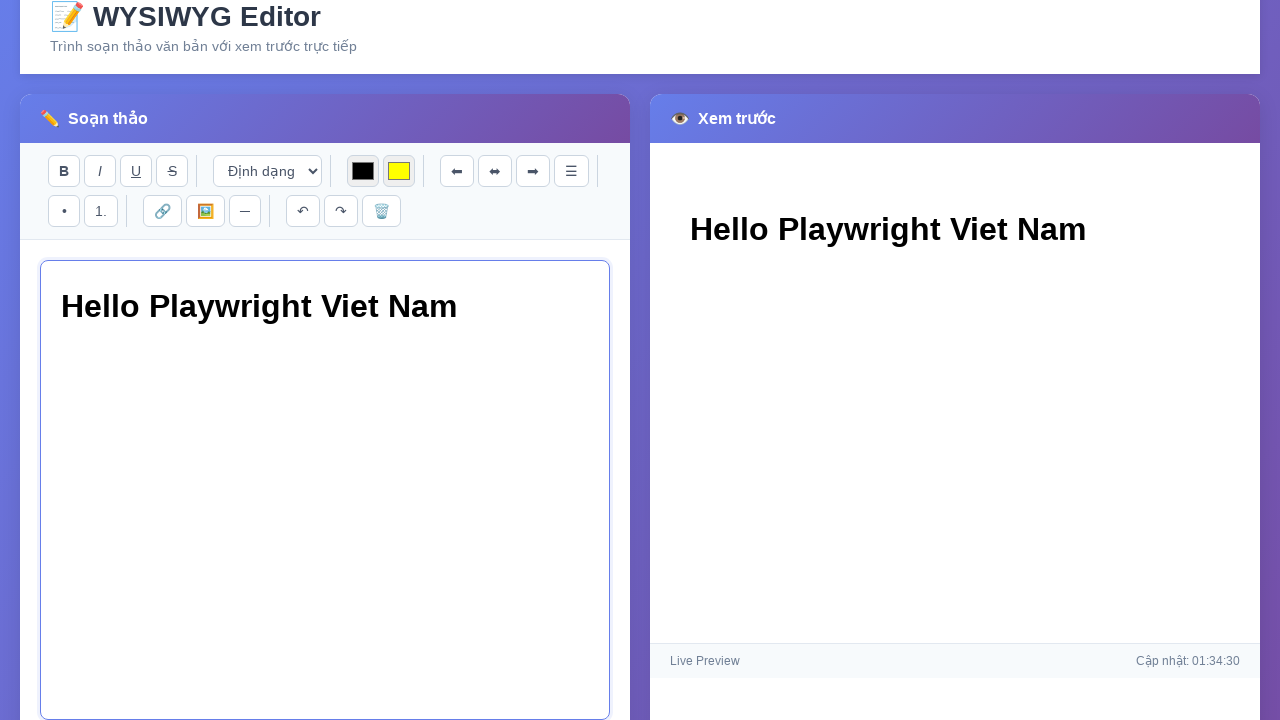

Entered formatted text with URL
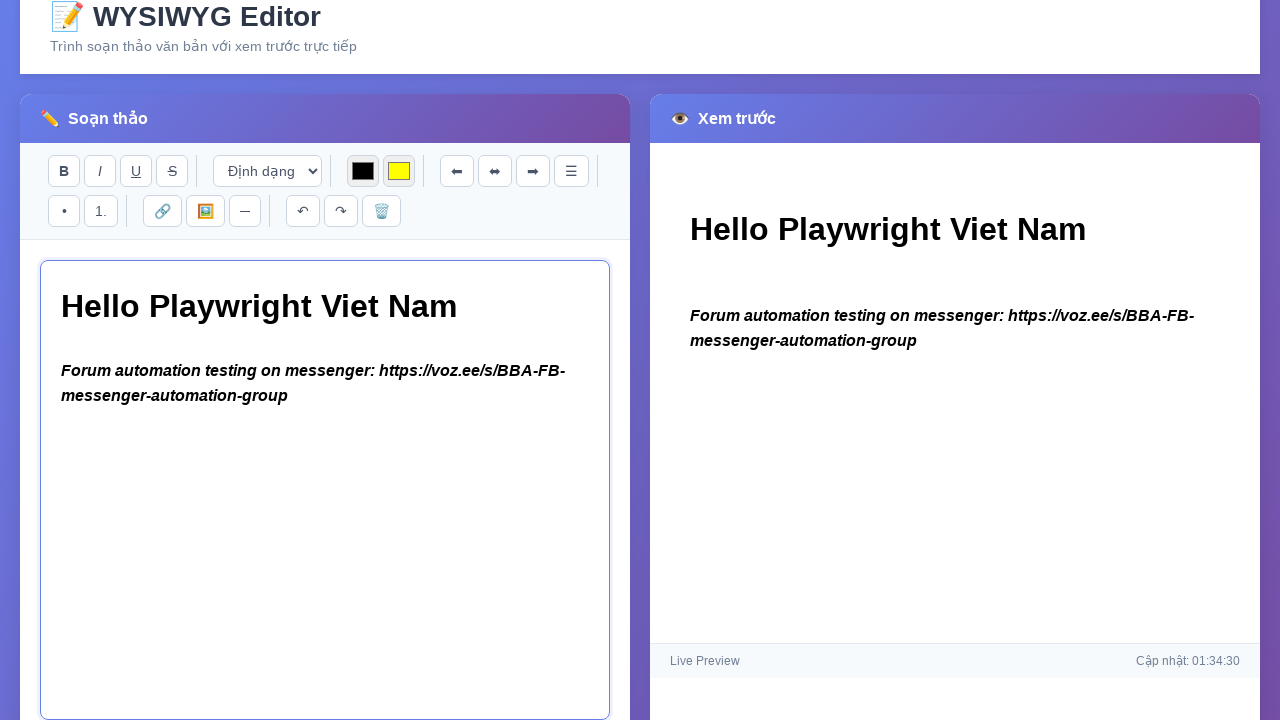

Clicked on editor to position cursor at (325, 490) on #editor
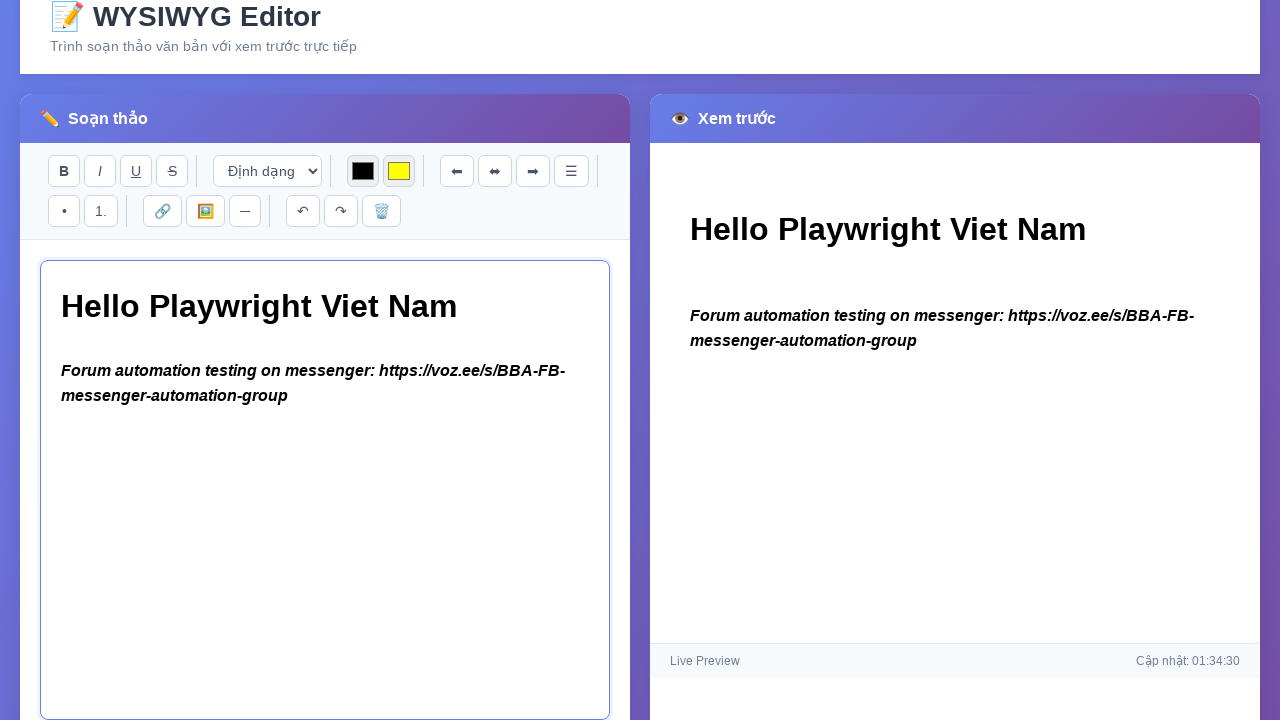

Pressed Control key down to move to end
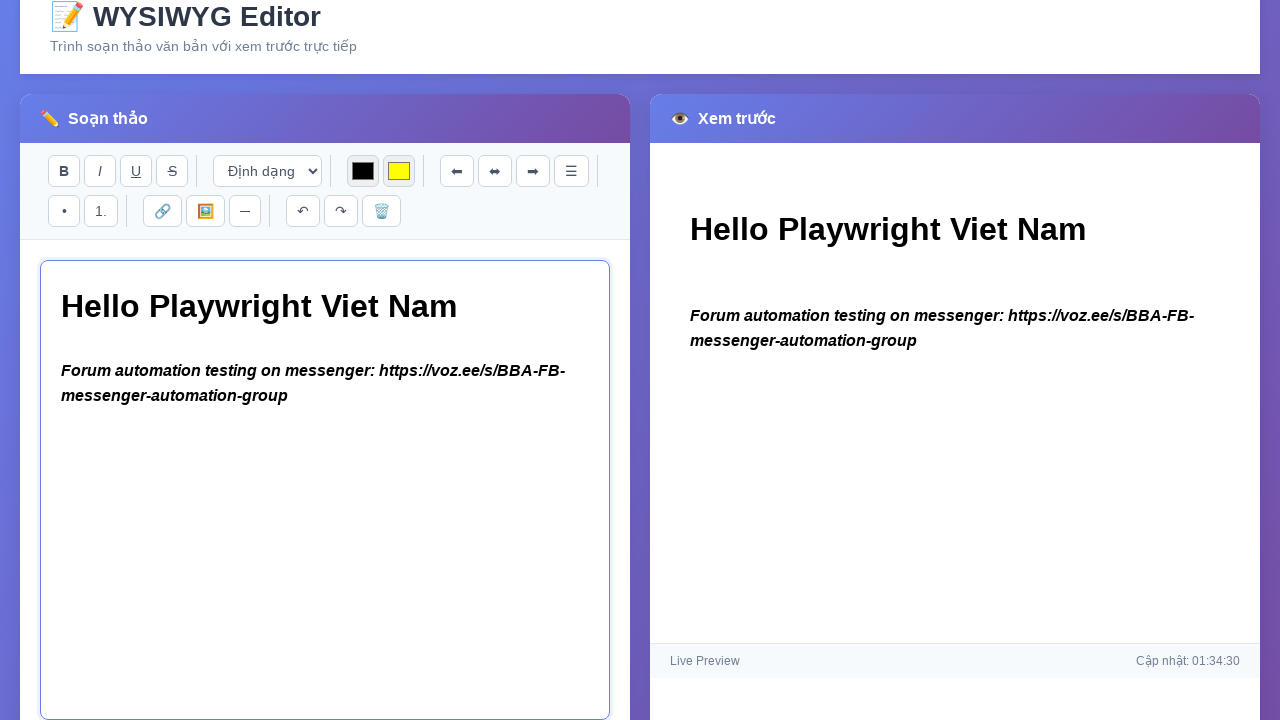

Moved cursor to end of text with Ctrl+End
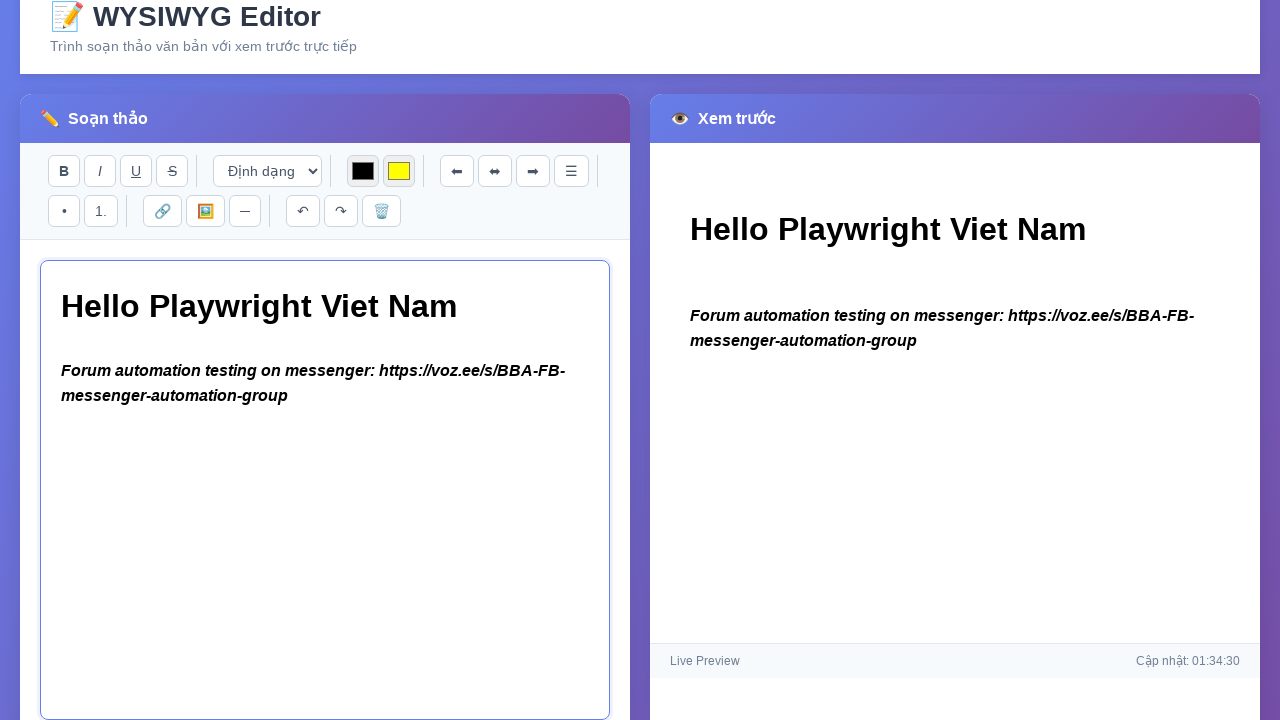

Released Control key
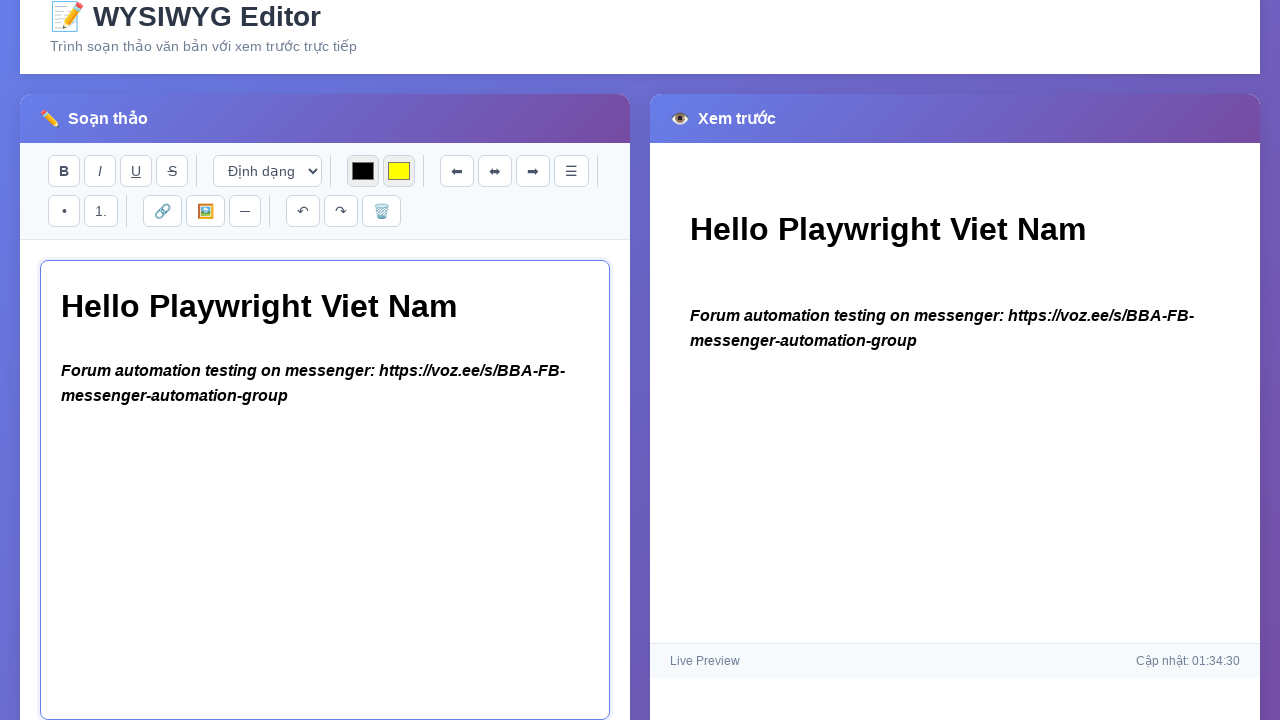

Pressed Shift key down to begin selection
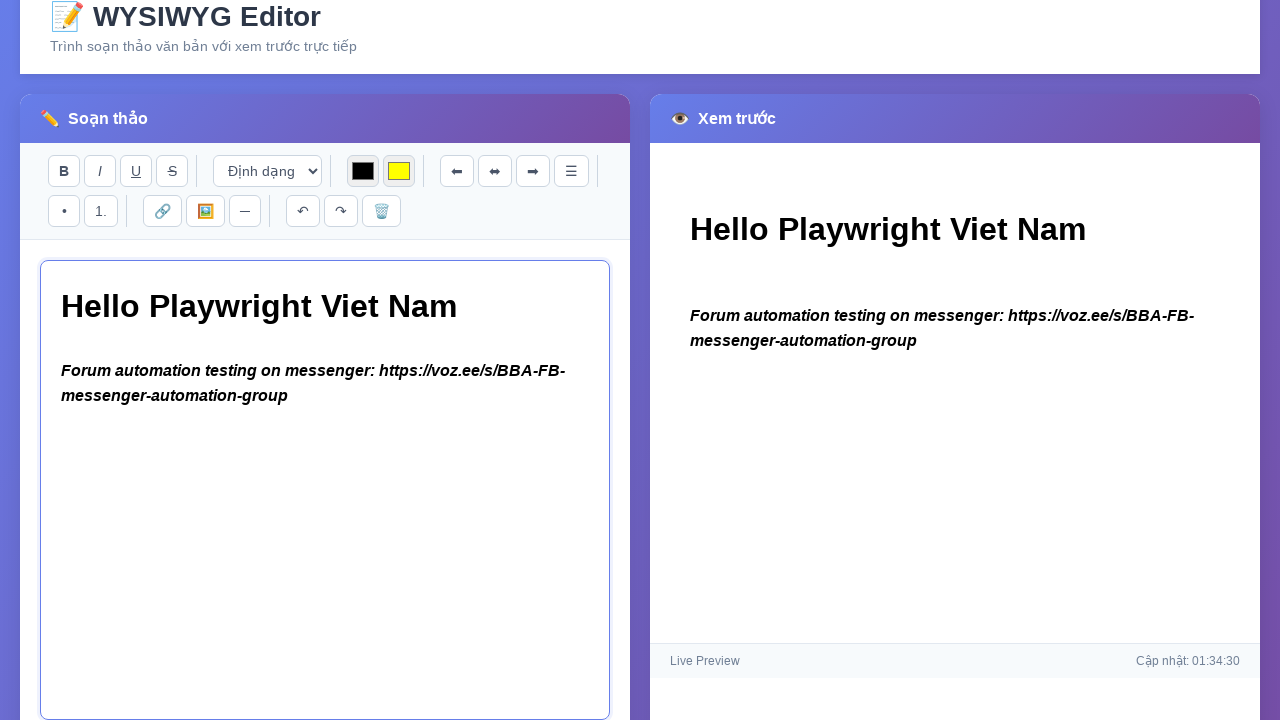

Selected URL text by pressing ArrowLeft 50 times
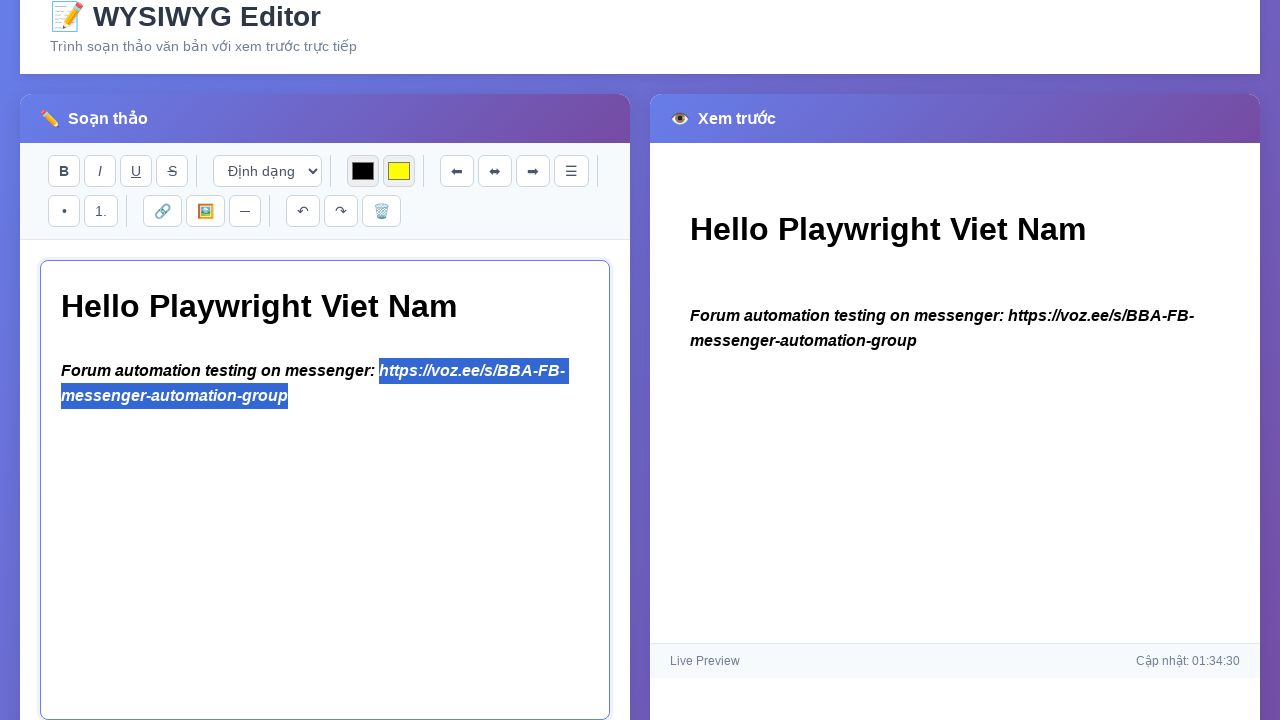

Released Shift key after selecting URL
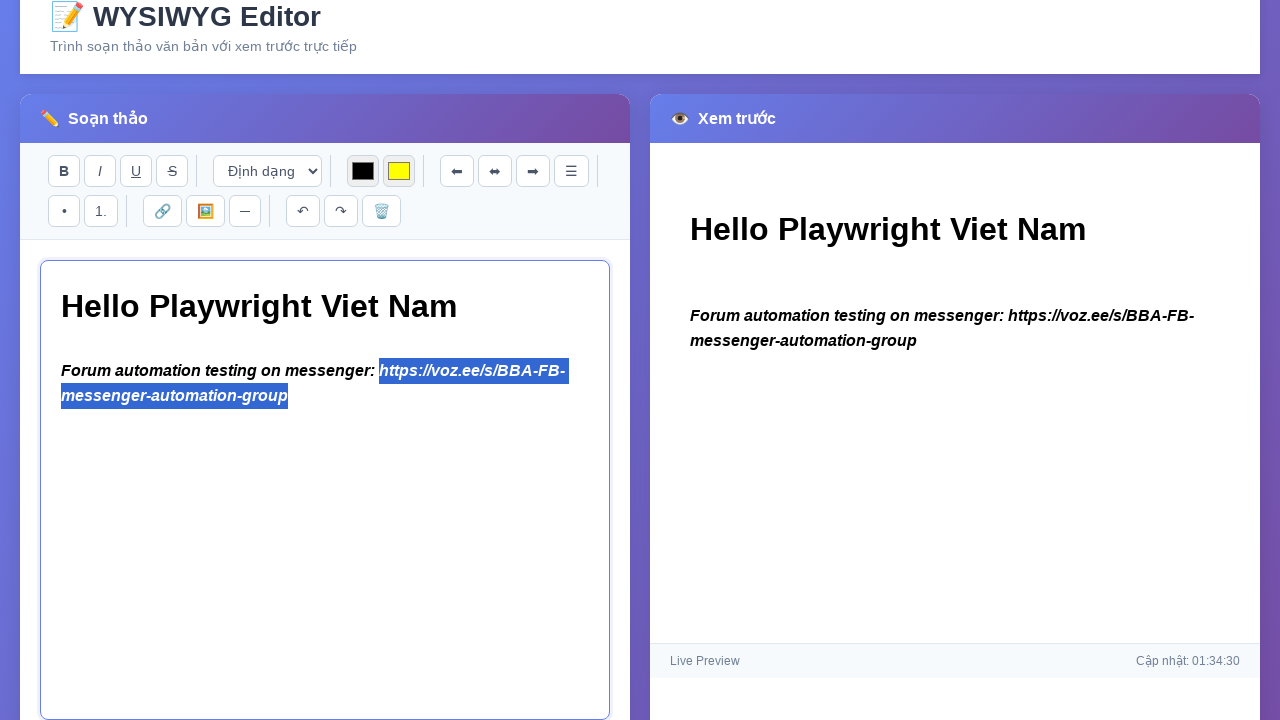

Typed 'Messenger Group' to replace selected URL
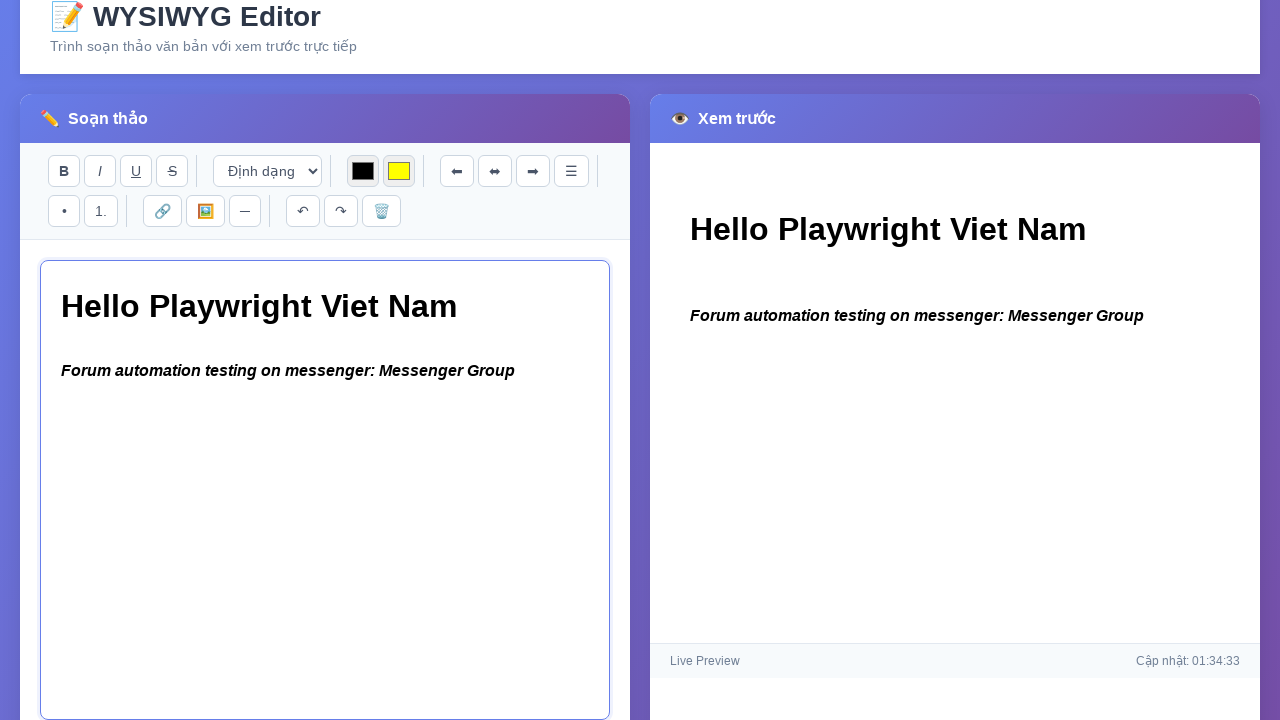

Pressed Shift key down to select the new text
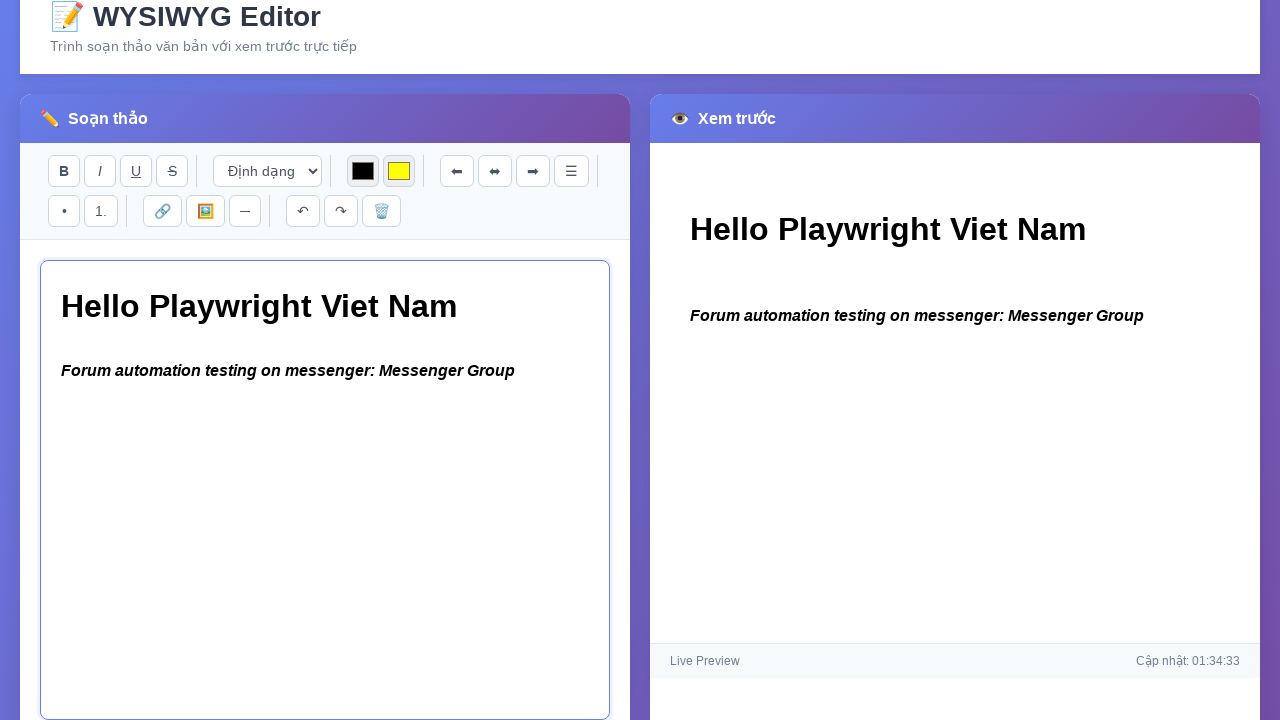

Selected 'Messenger Group' text with ArrowLeft
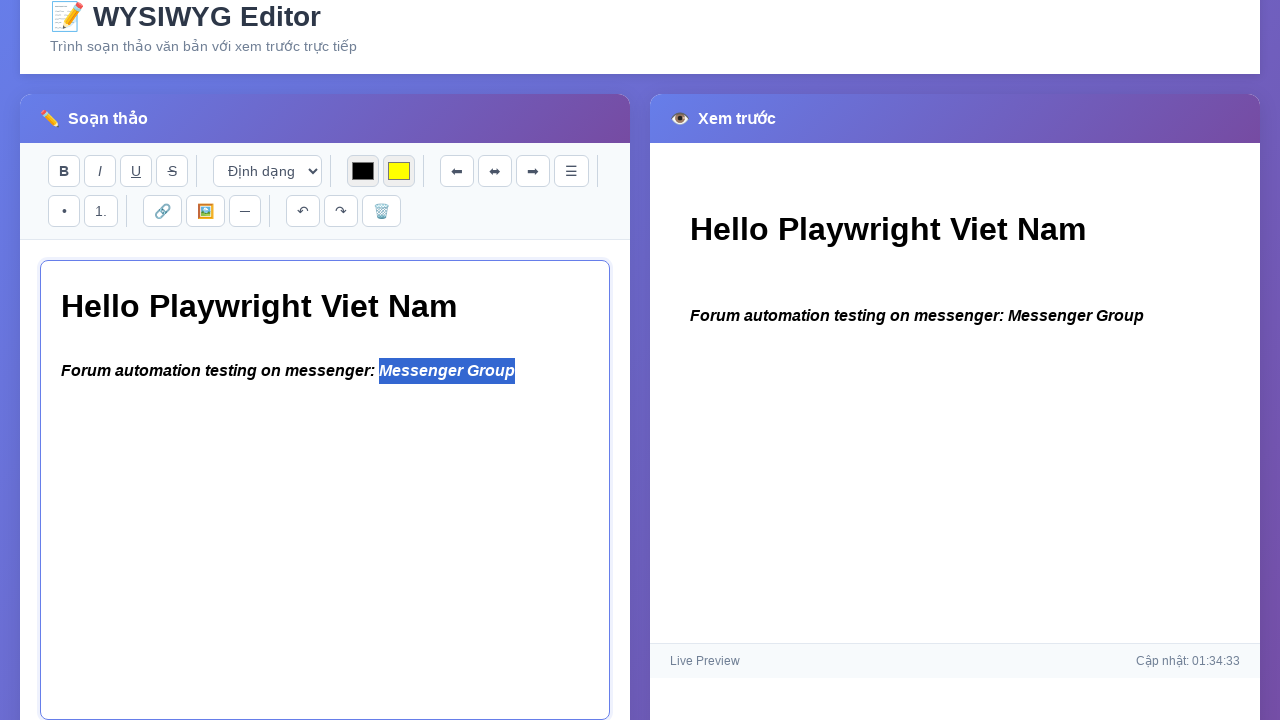

Released Shift key after selecting link text
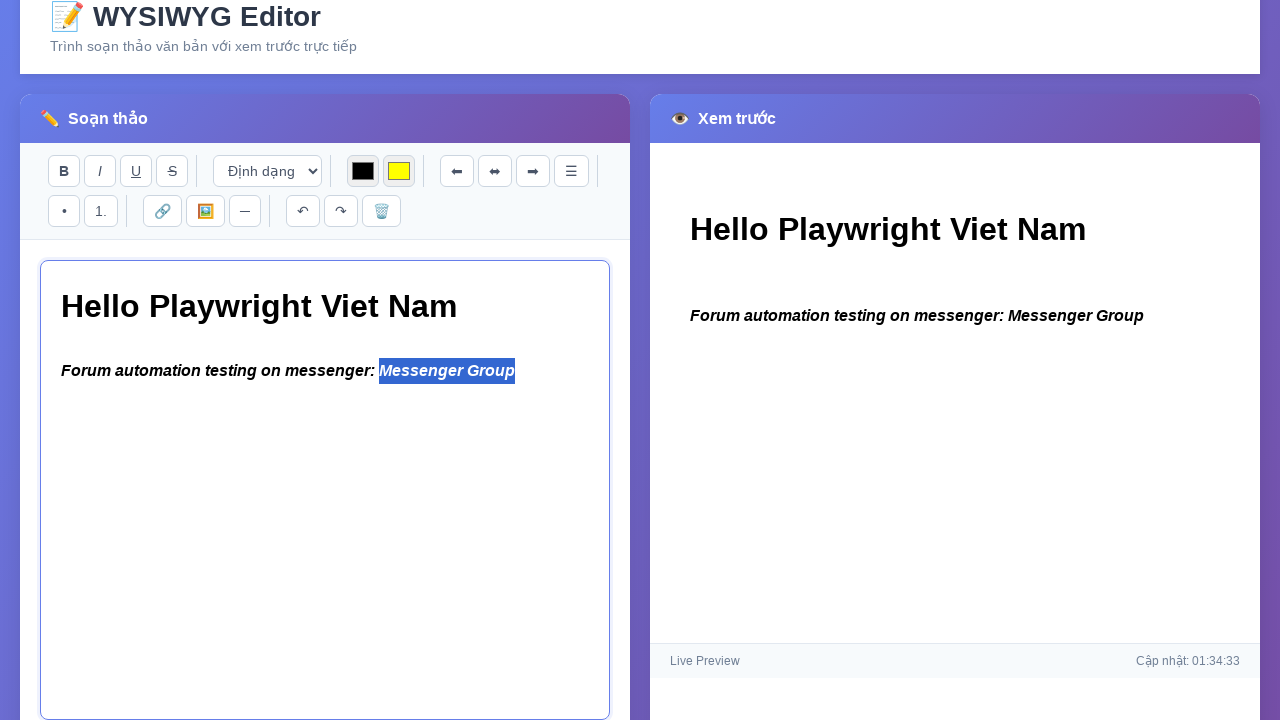

Set up dialog handler to accept URL prompt
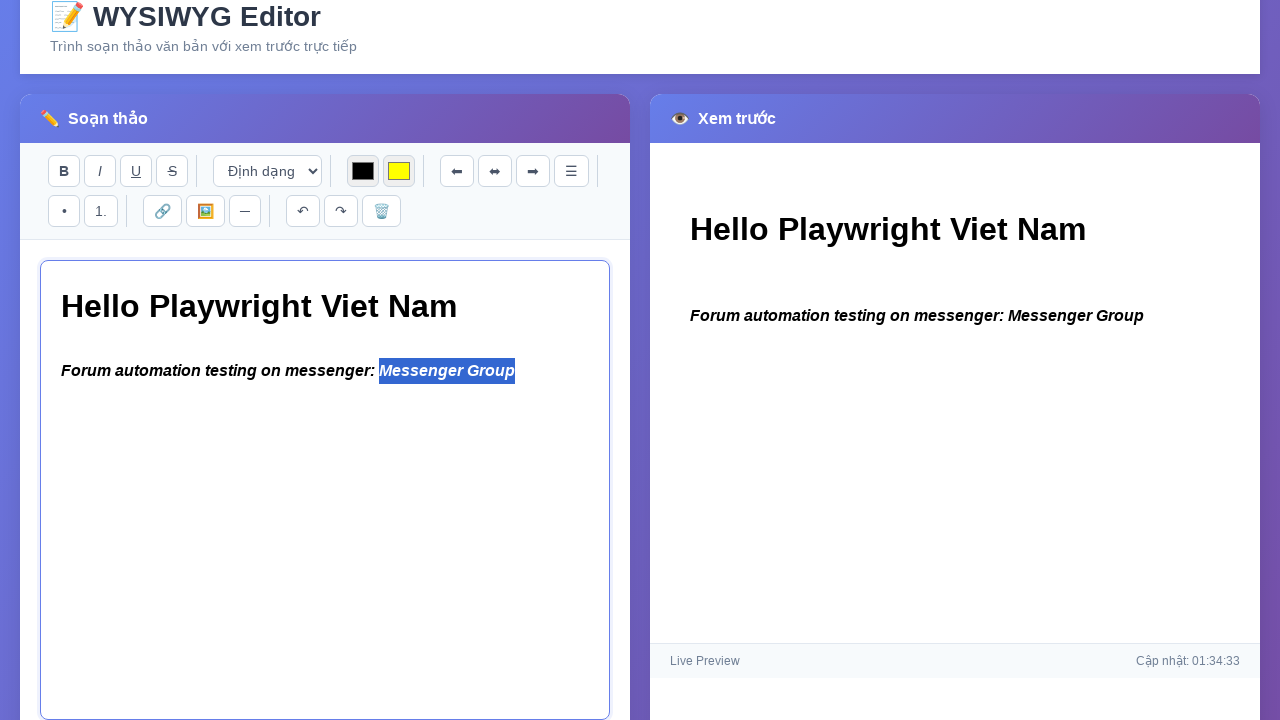

Clicked link button in toolbar and accepted URL dialog at (162, 211) on .toolbar button:has-text("🔗")
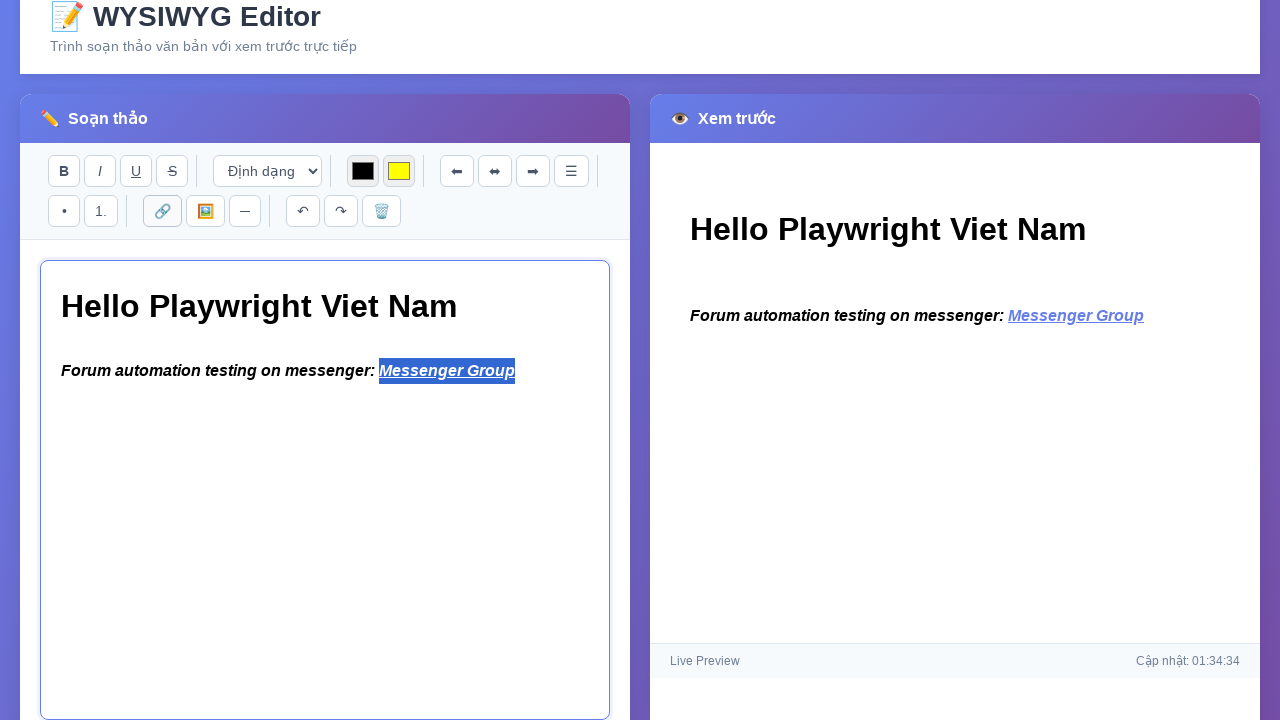

Hyperlink successfully created and visible in preview
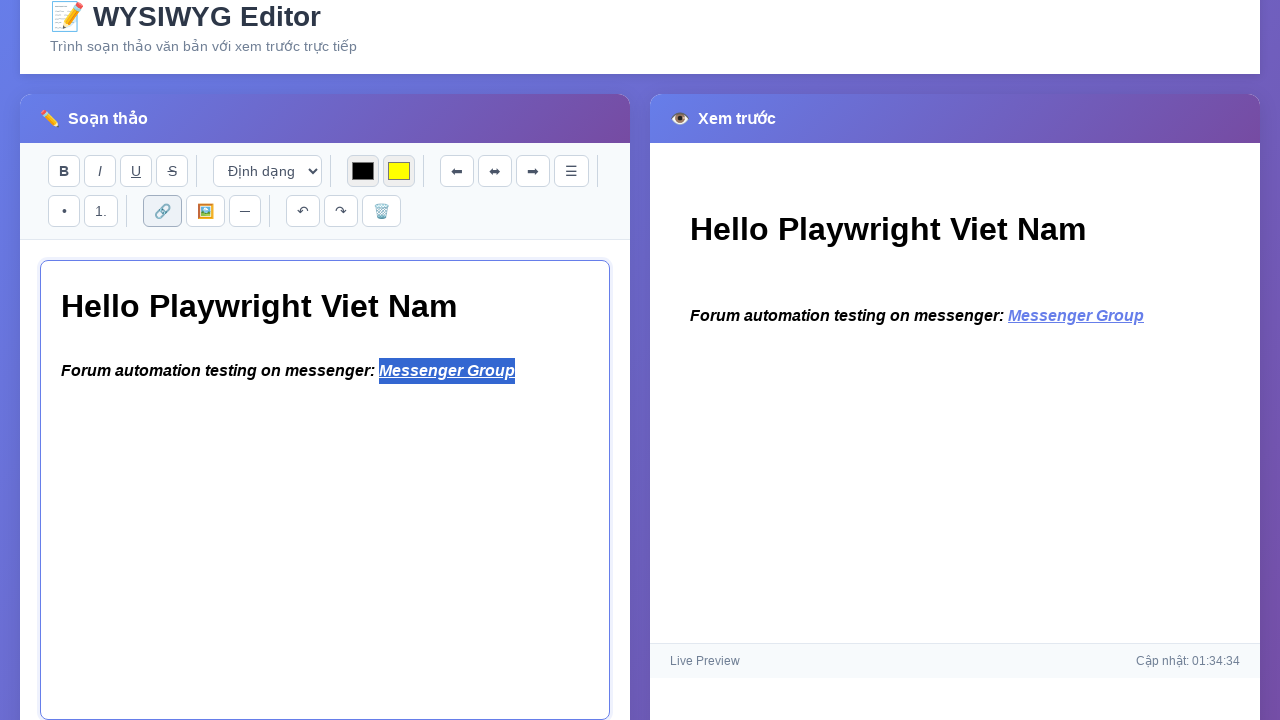

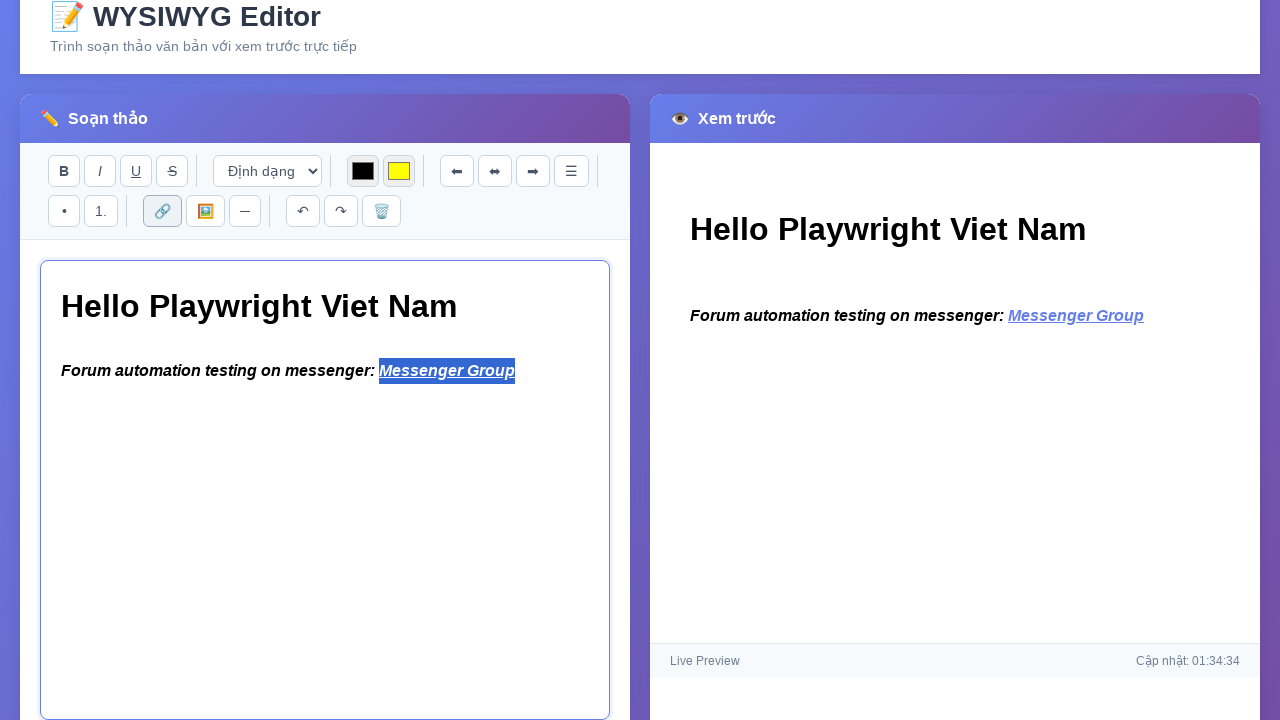